Tests various link types on a demo page by clicking through different API response links and verifying the response messages

Starting URL: https://demoqa.com/links

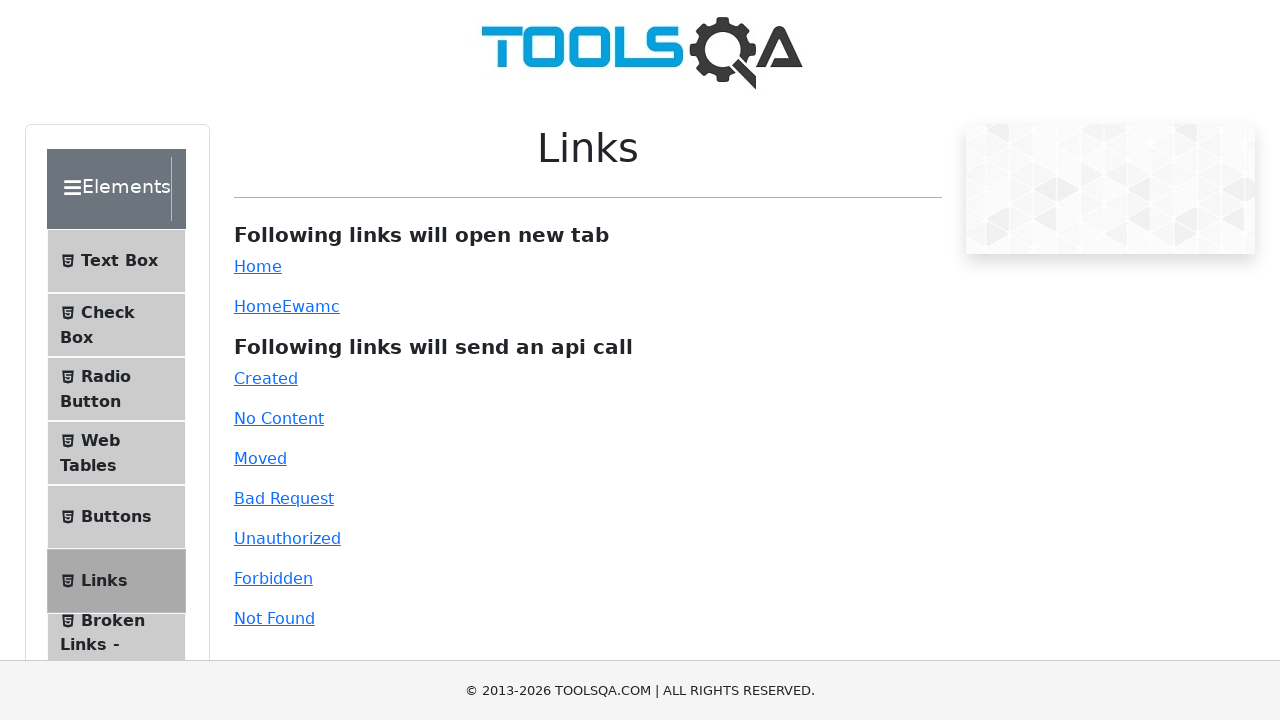

Retrieved page title
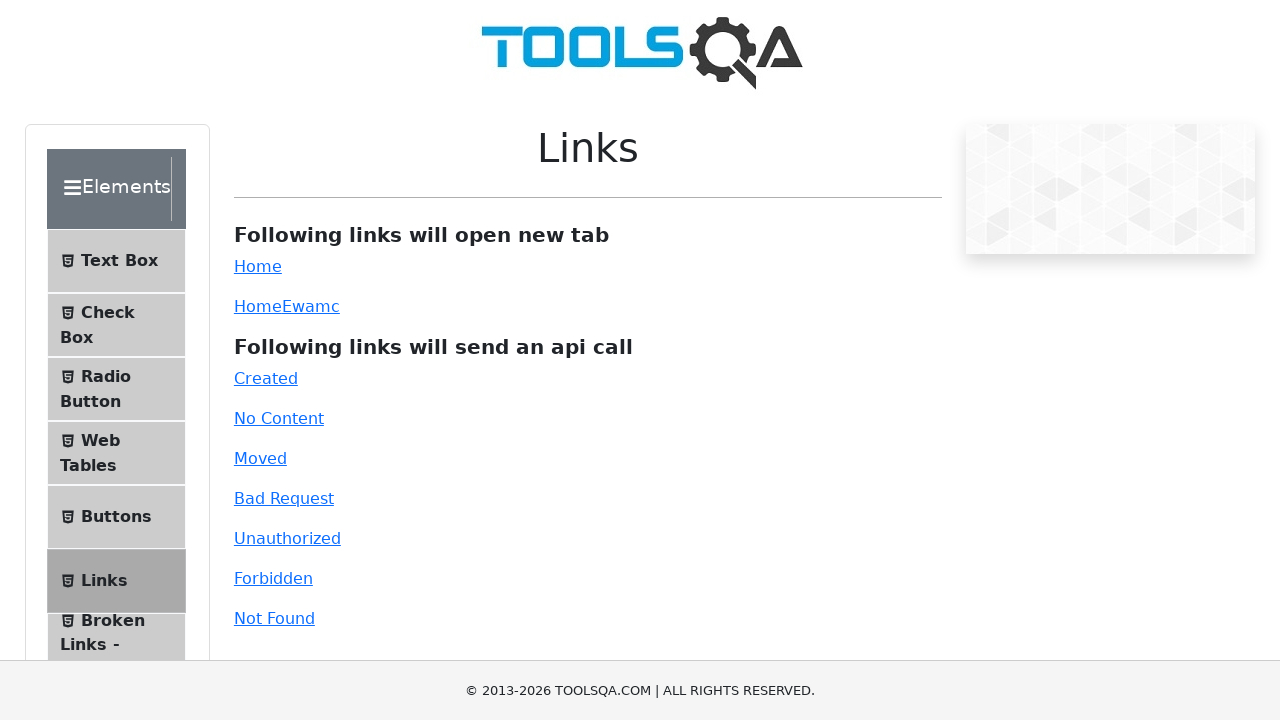

Scrolled down by 100px horizontal and 200px vertical to view links section
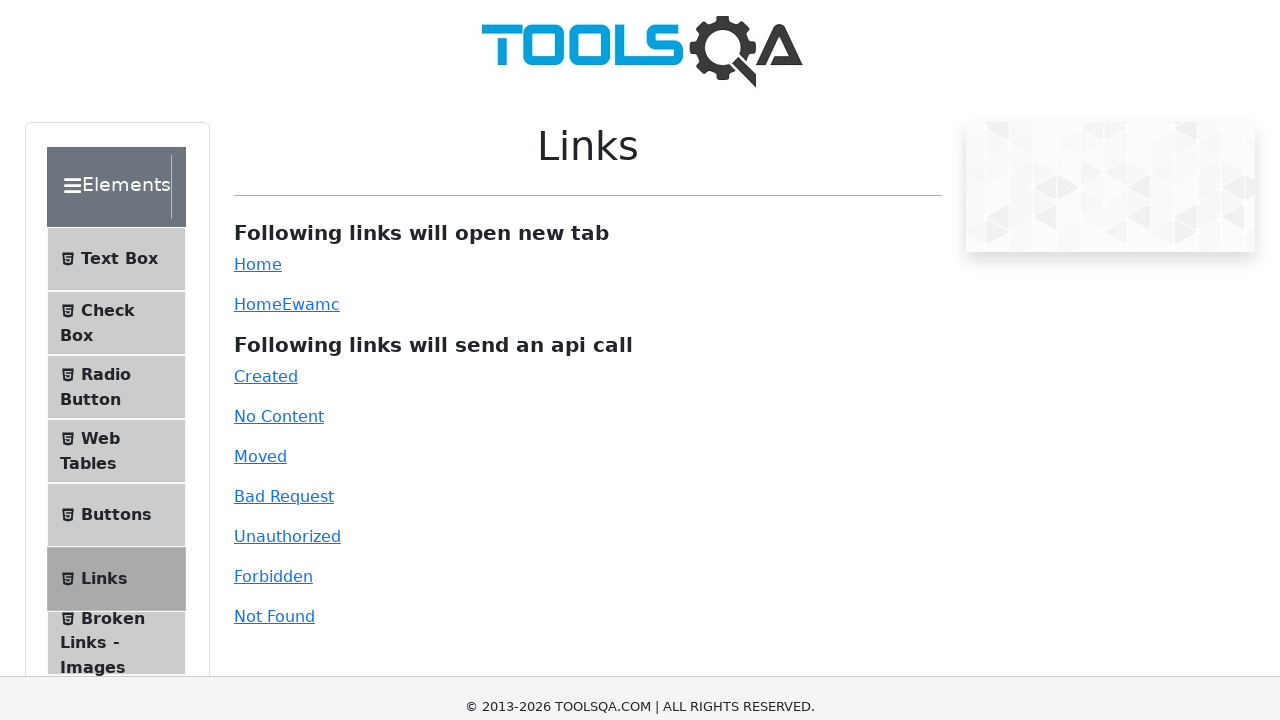

Retrieved current page URL
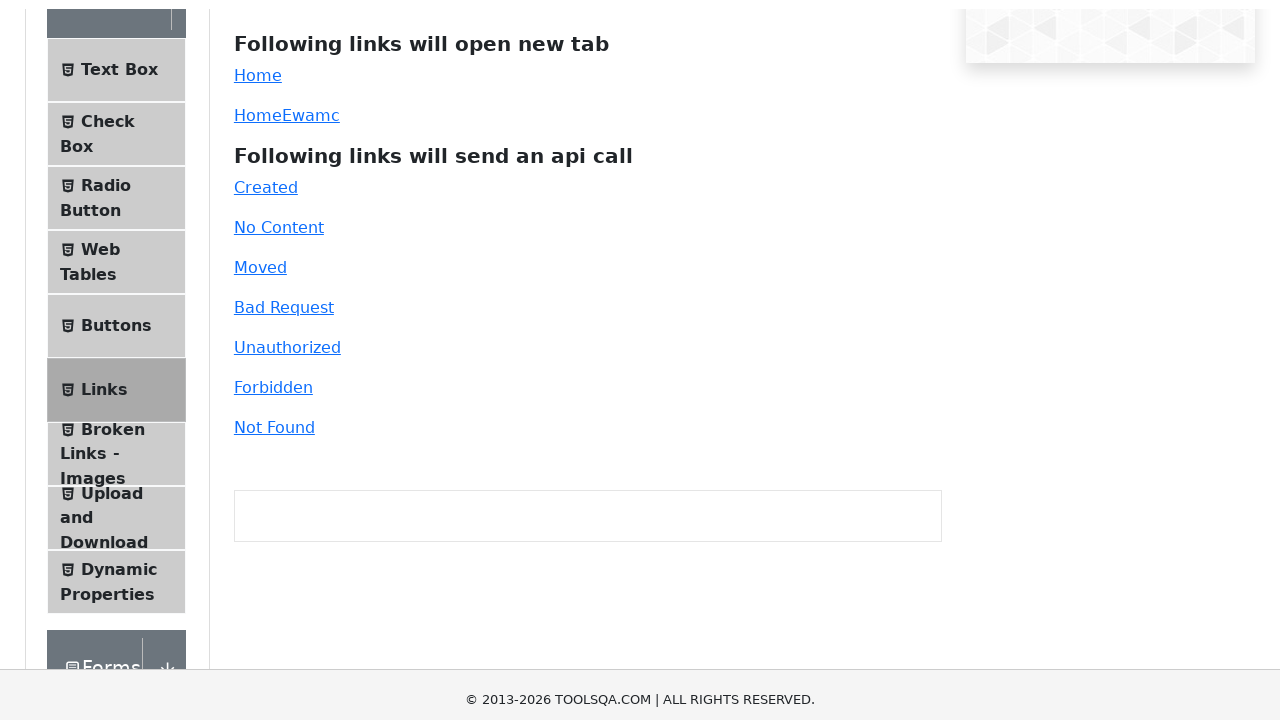

Scrolled down by additional 100px horizontal and 100px vertical
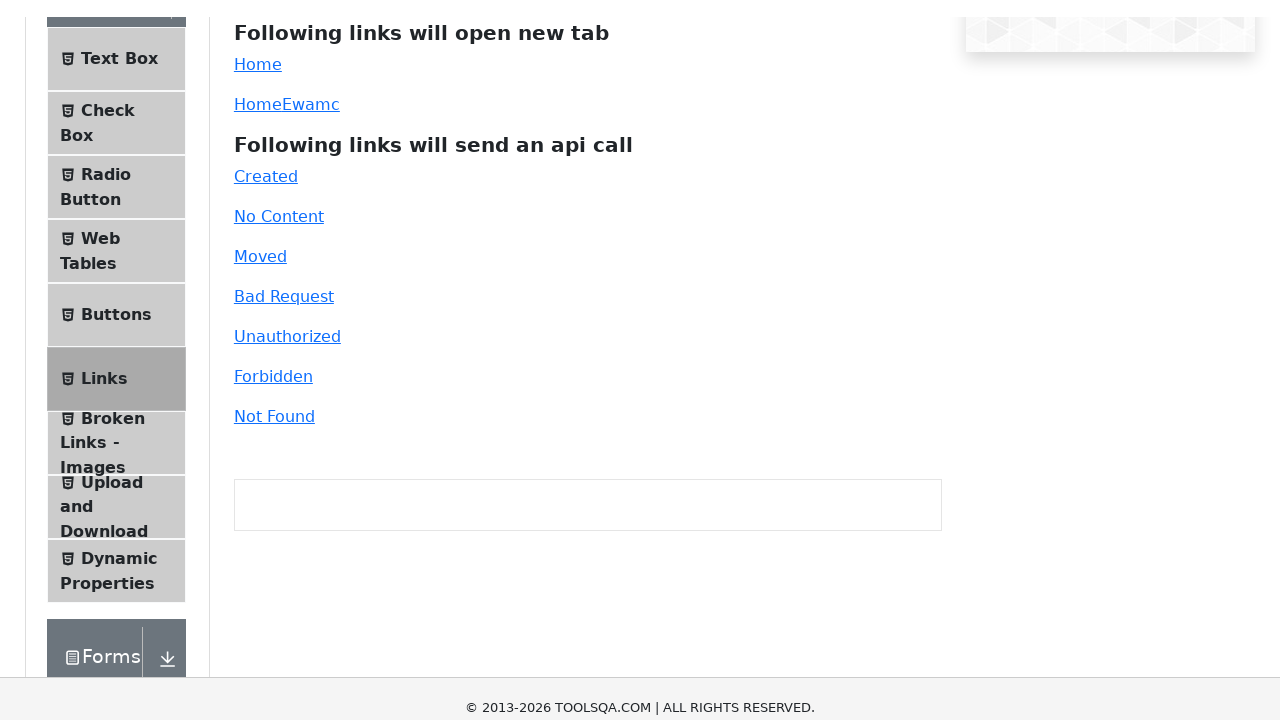

Clicked on link with XPath //a[@id='created'] at (266, 78) on //a[@id='created']
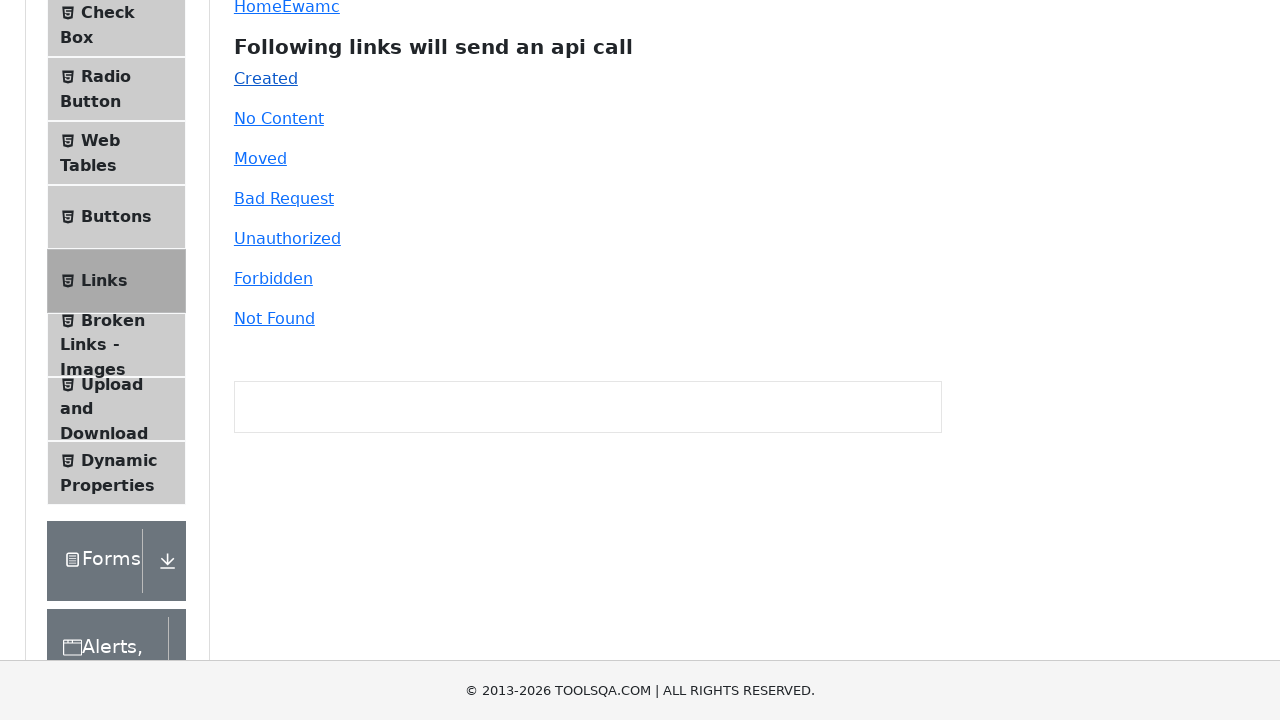

Link response element became visible
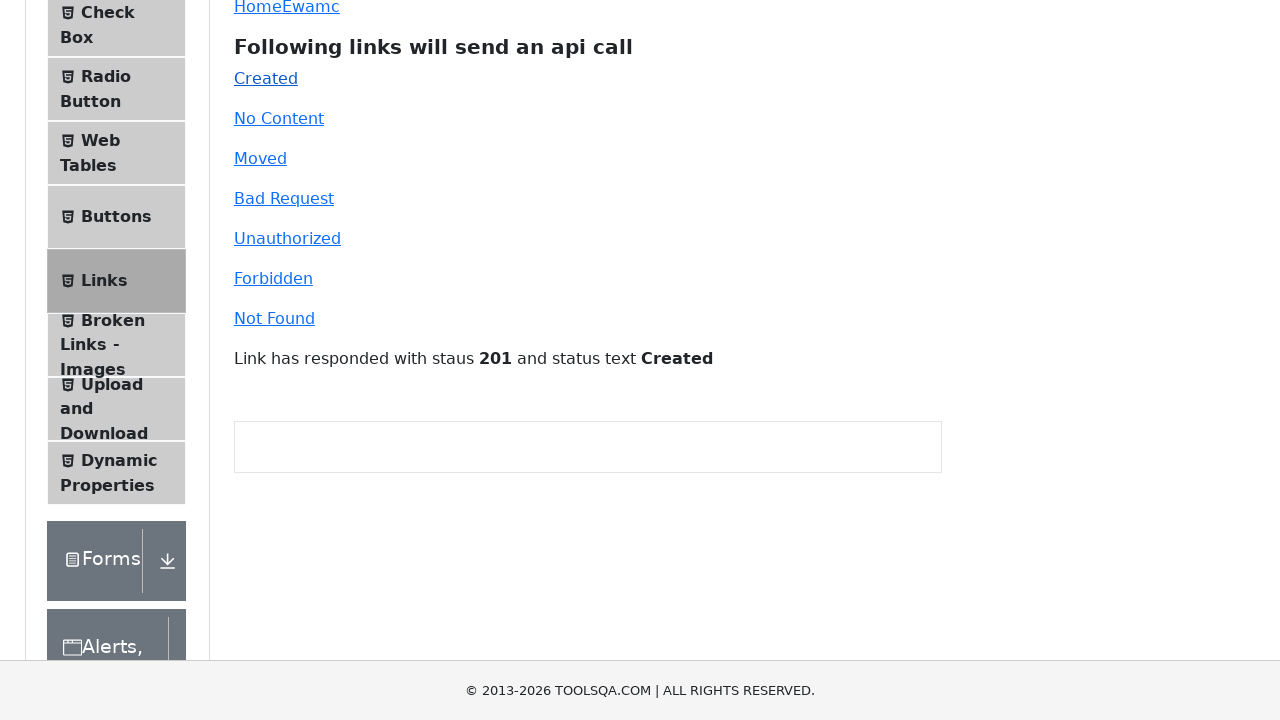

Retrieved link response text: Link has responded with staus 201 and status text Created
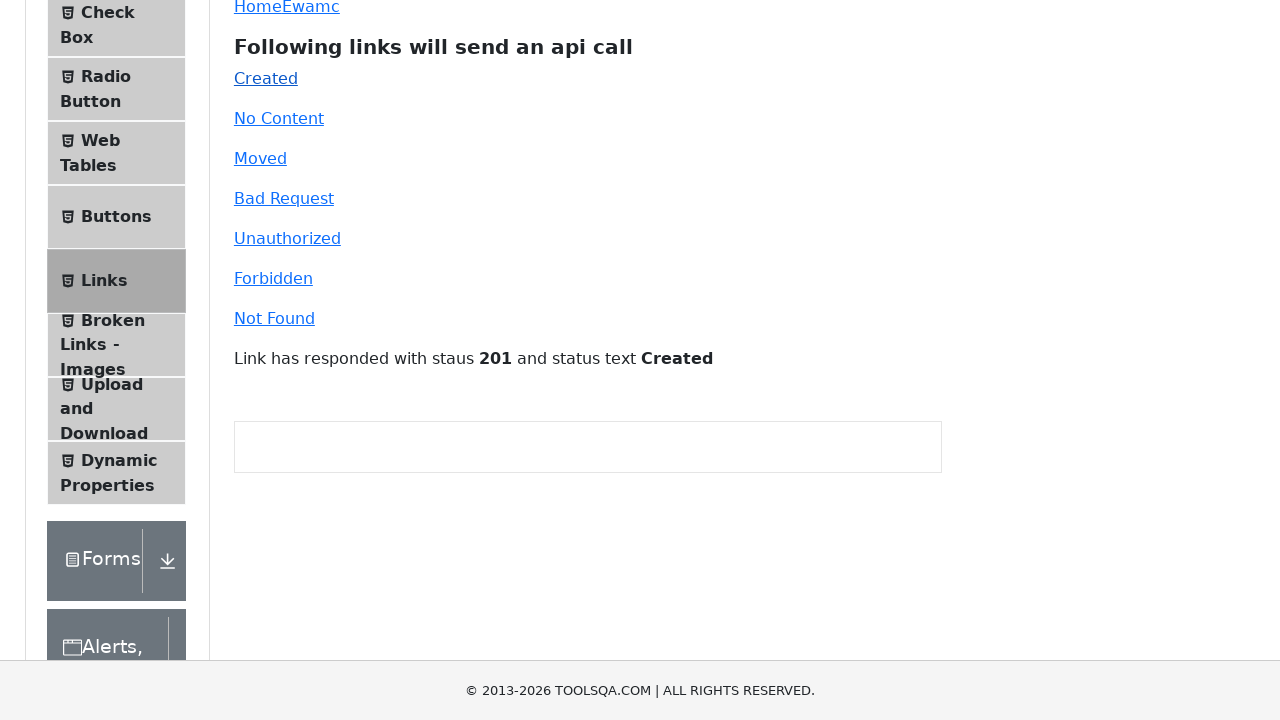

Clicked on link with XPath //a[@id='no-content'] at (279, 118) on //a[@id='no-content']
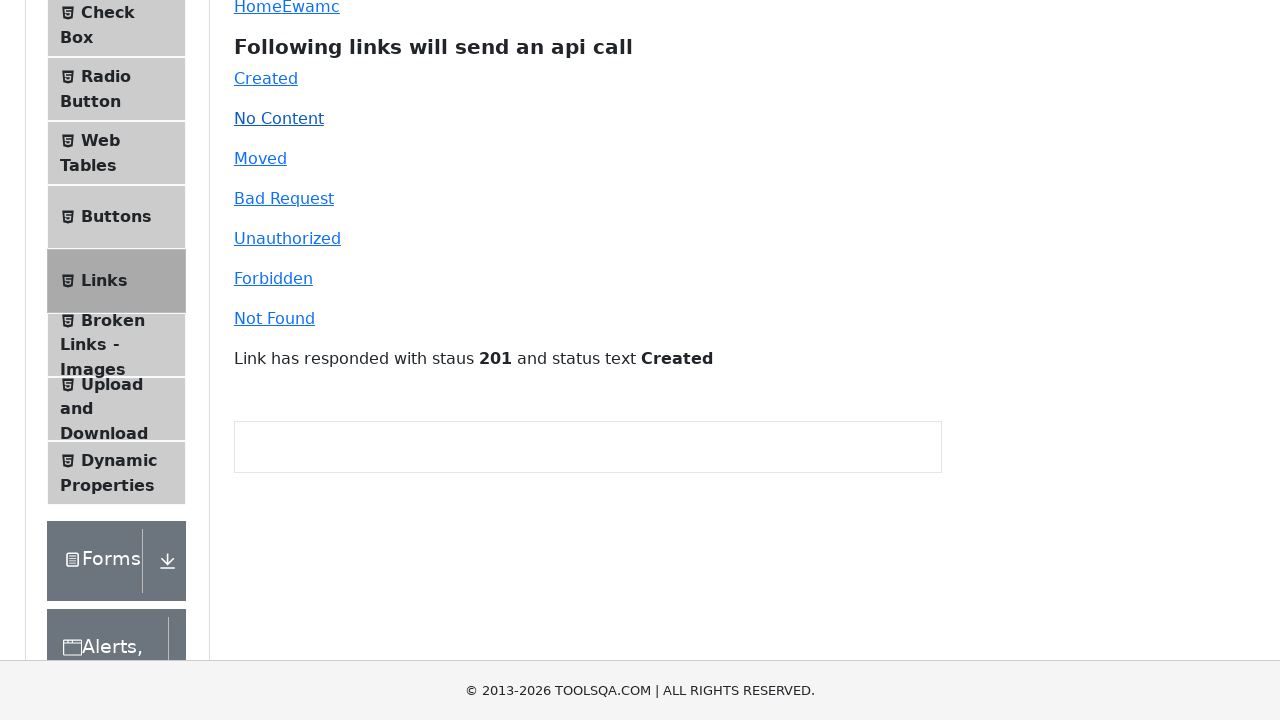

Link response element became visible
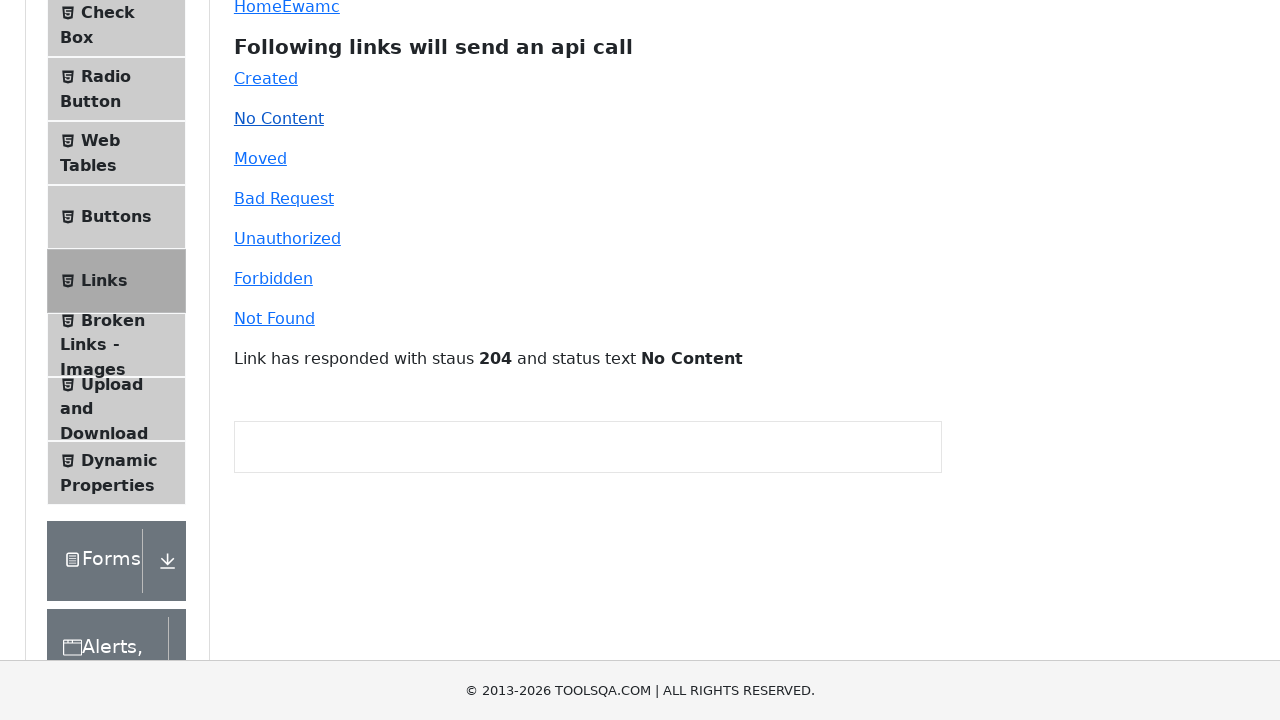

Retrieved link response text: Link has responded with staus 204 and status text No Content
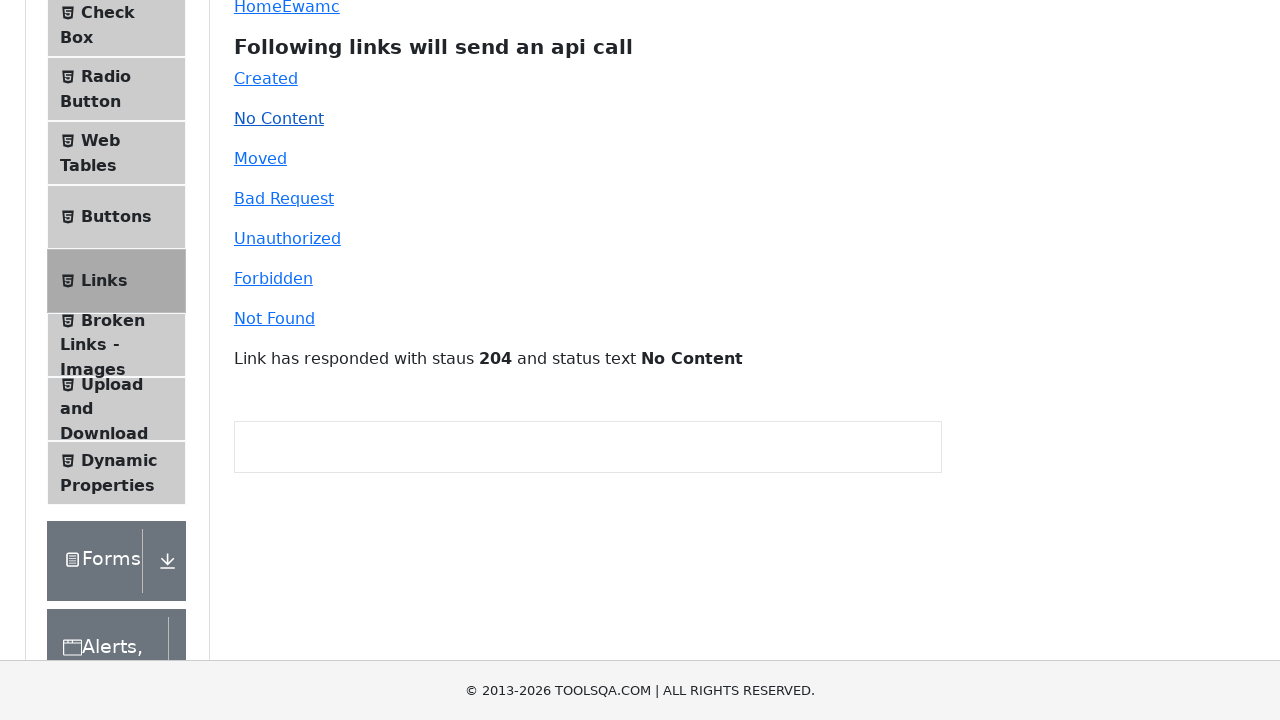

Clicked on link with XPath //a[@id='moved'] at (260, 158) on //a[@id='moved']
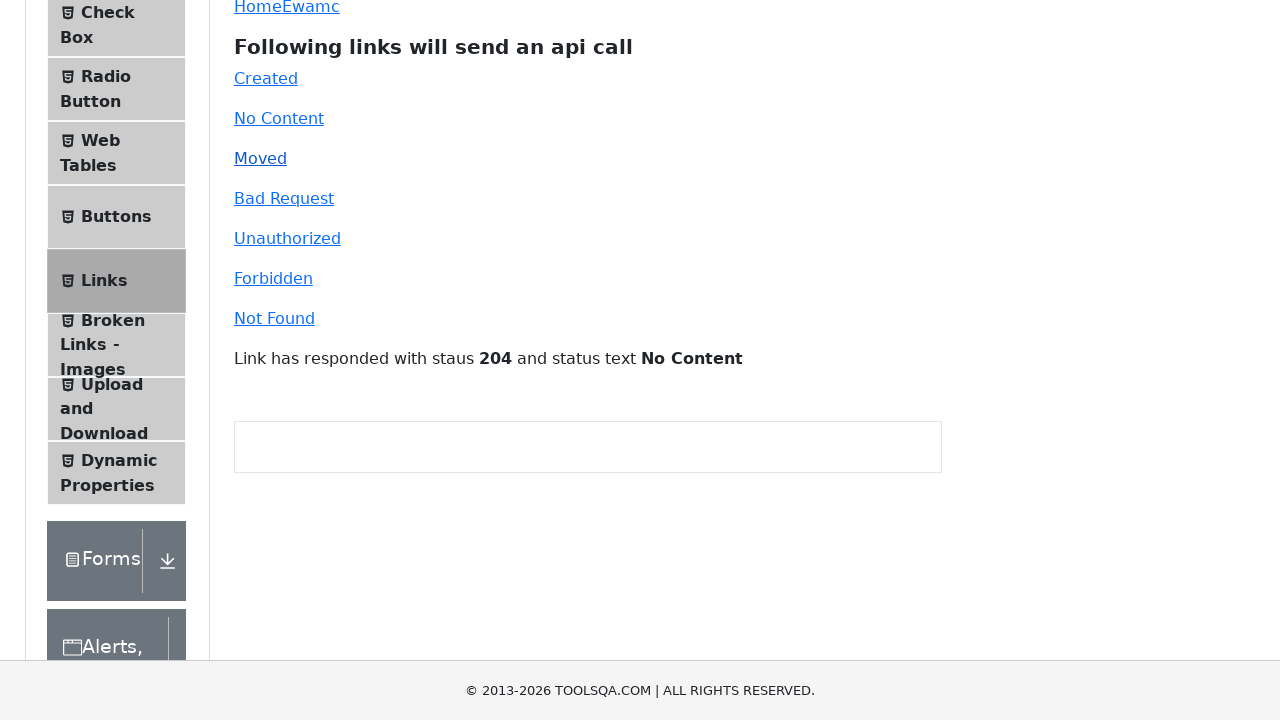

Link response element became visible
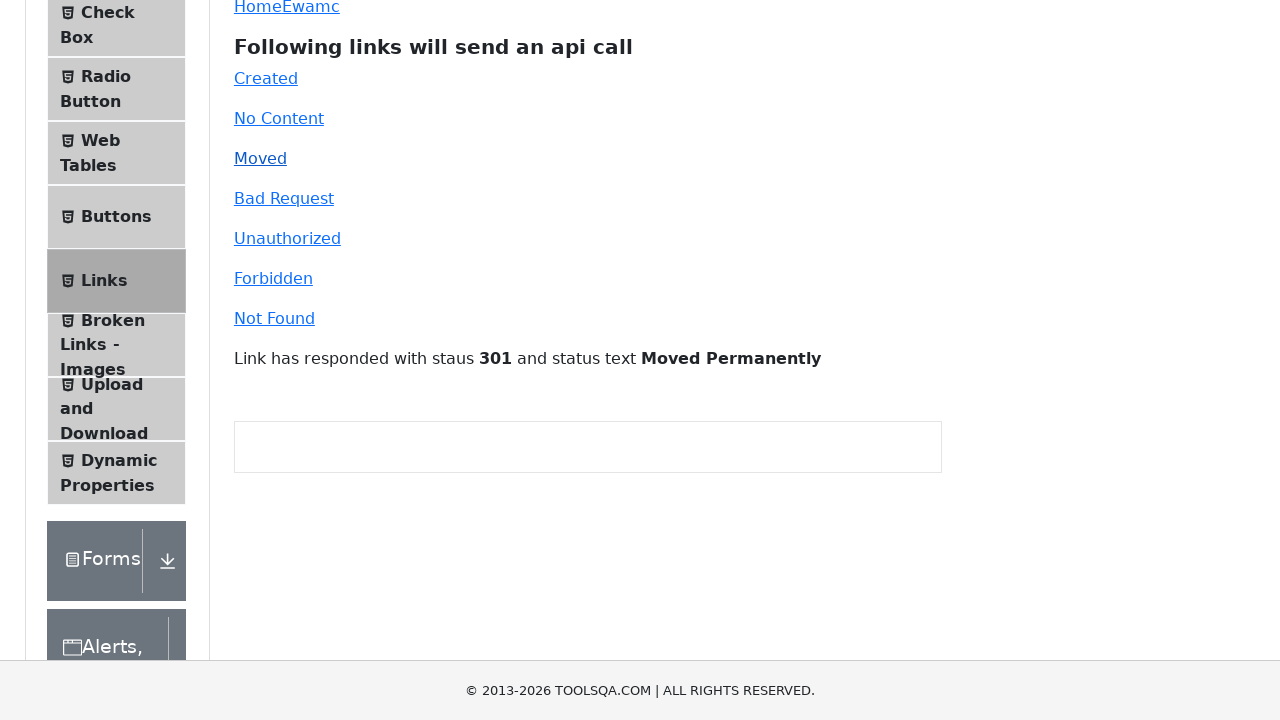

Retrieved link response text: Link has responded with staus 301 and status text Moved Permanently
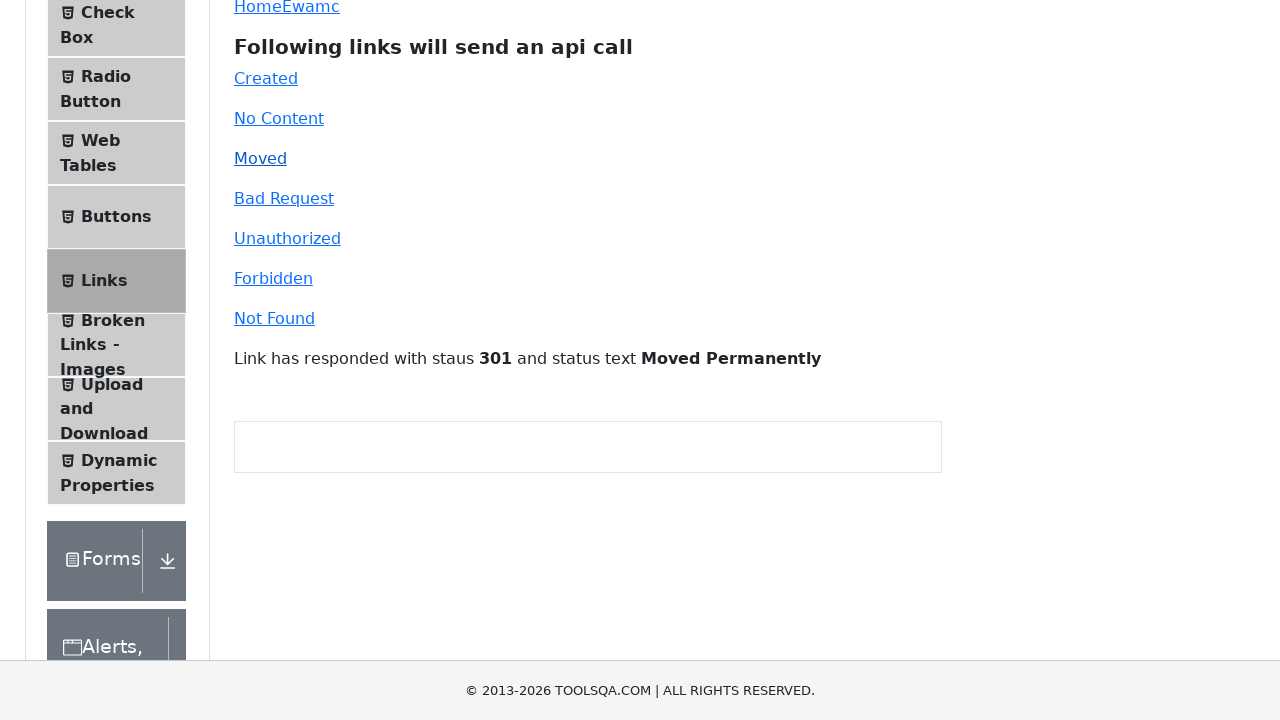

Clicked on link with XPath //a[@id='bad-request'] at (284, 198) on //a[@id='bad-request']
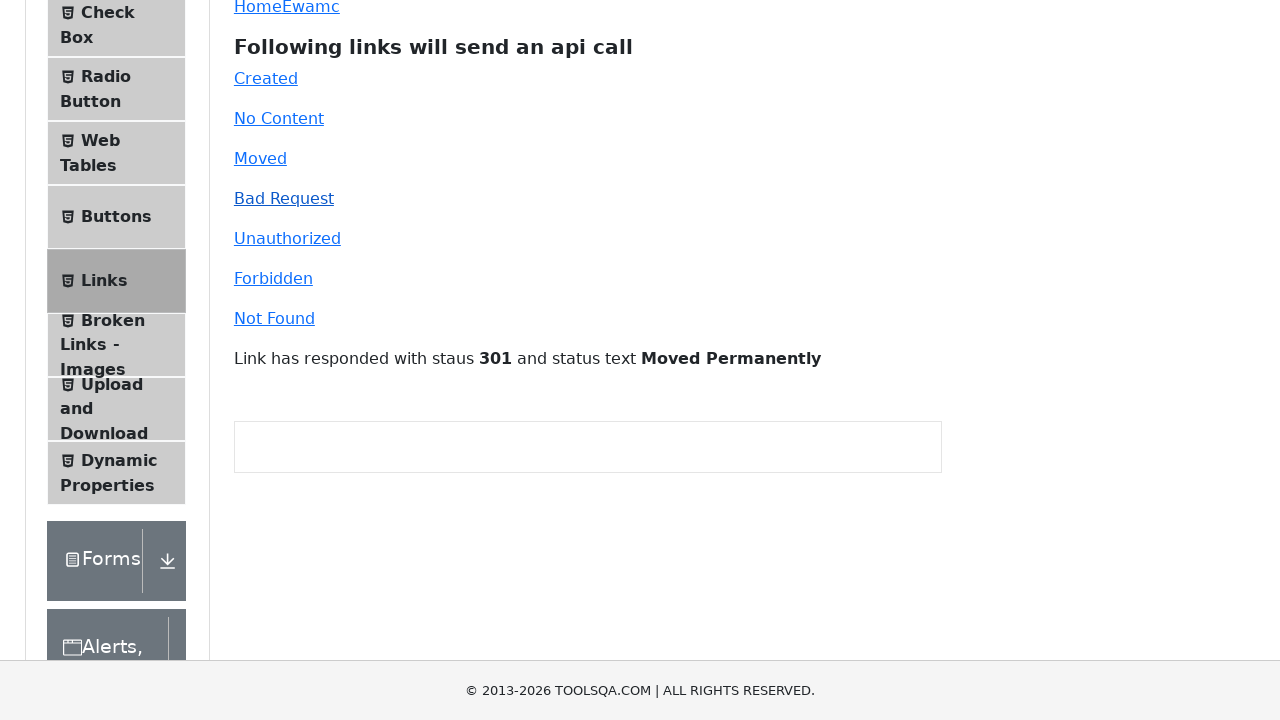

Link response element became visible
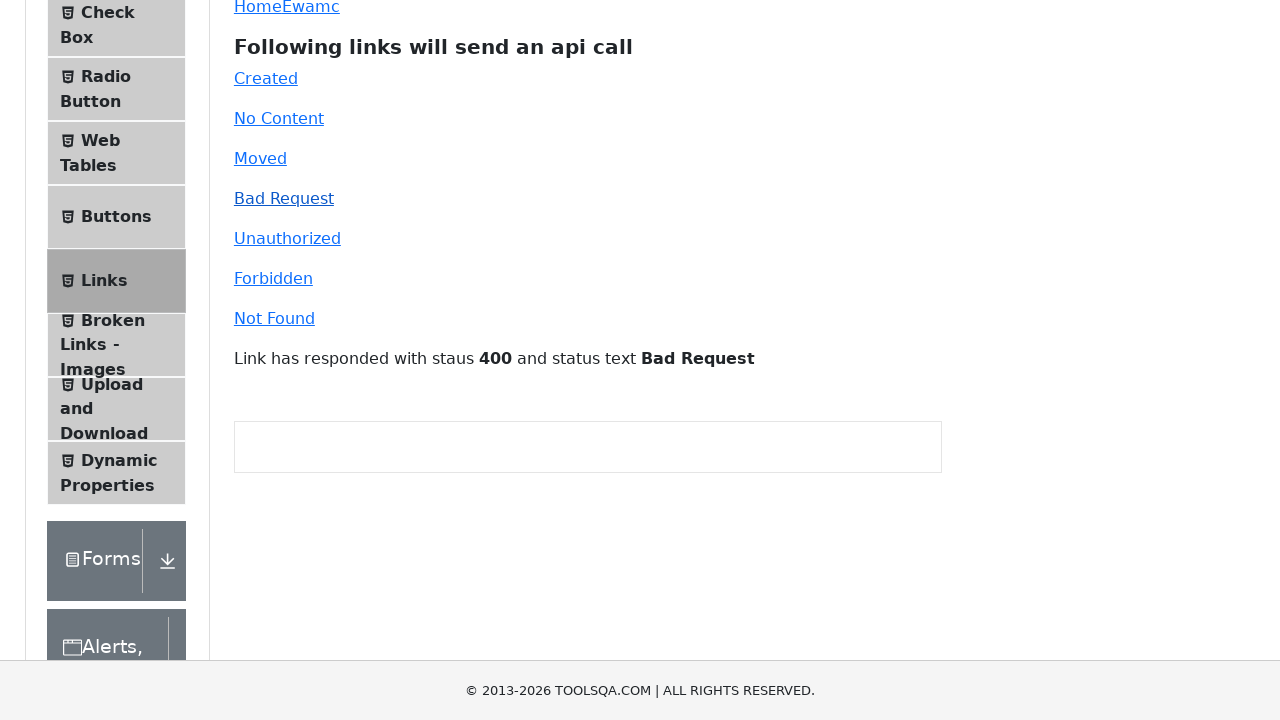

Retrieved link response text: Link has responded with staus 400 and status text Bad Request
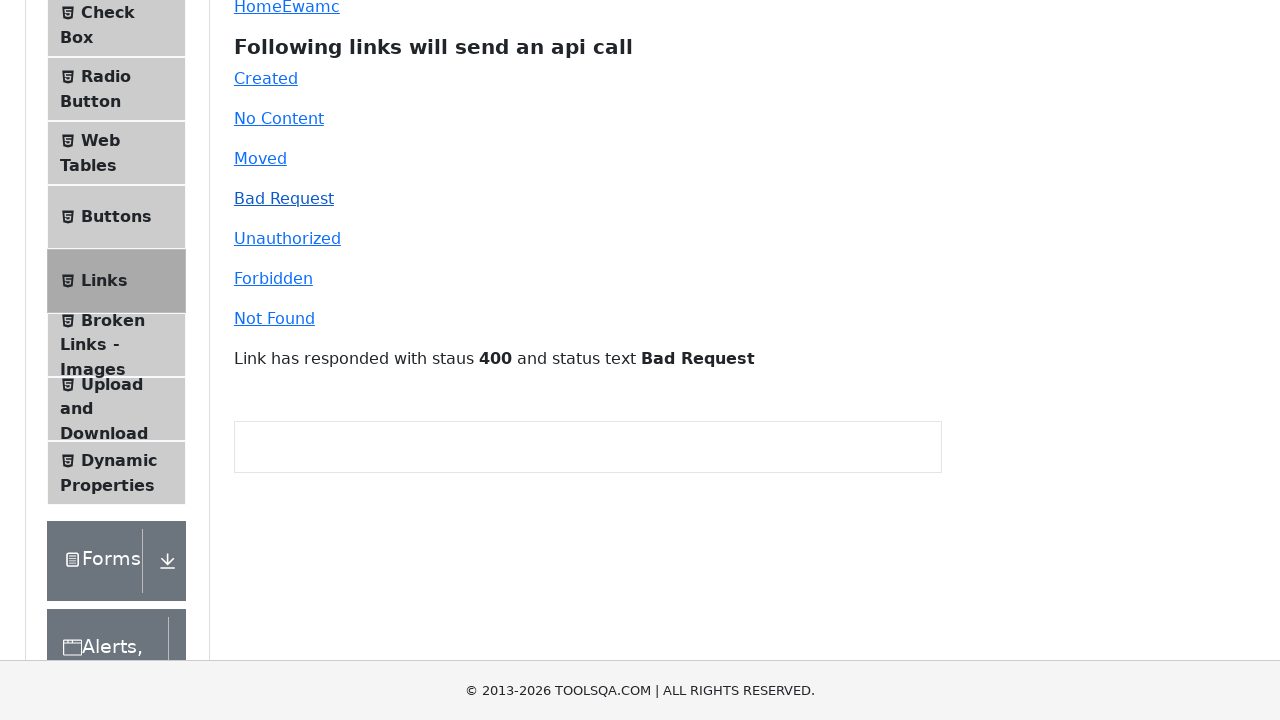

Clicked on link with XPath //a[@id='unauthorized'] at (287, 238) on //a[@id='unauthorized']
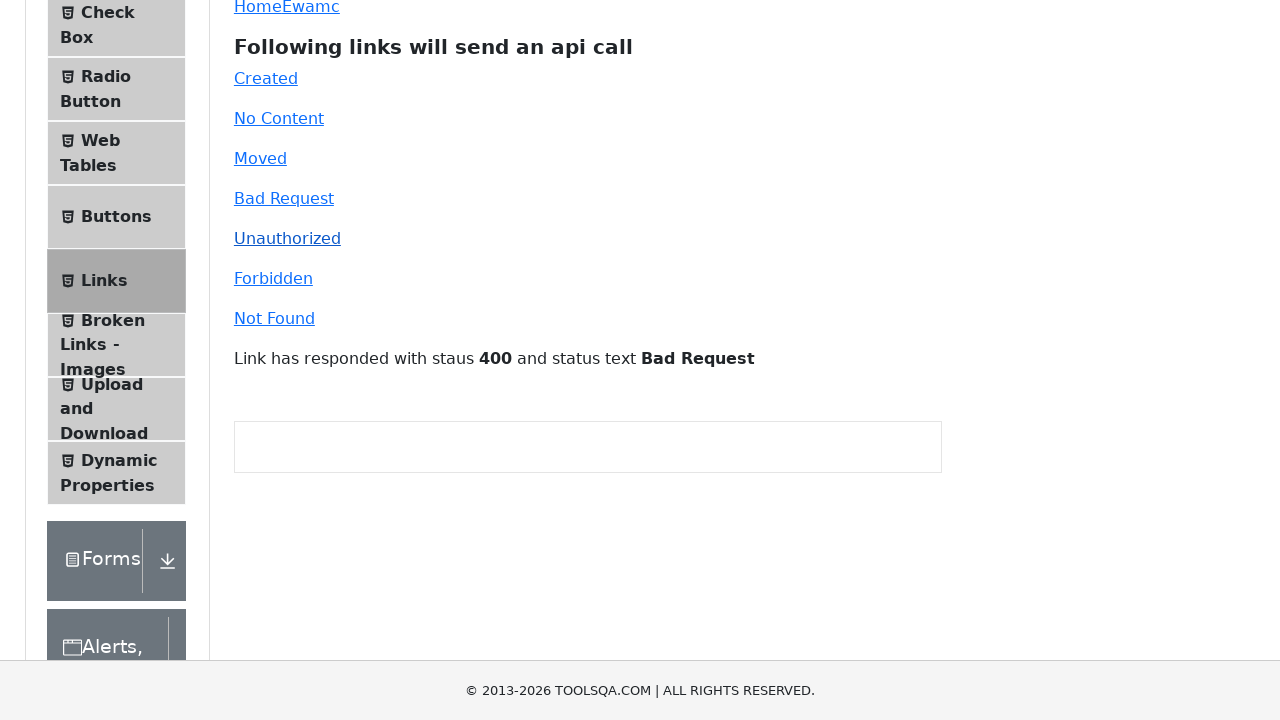

Link response element became visible
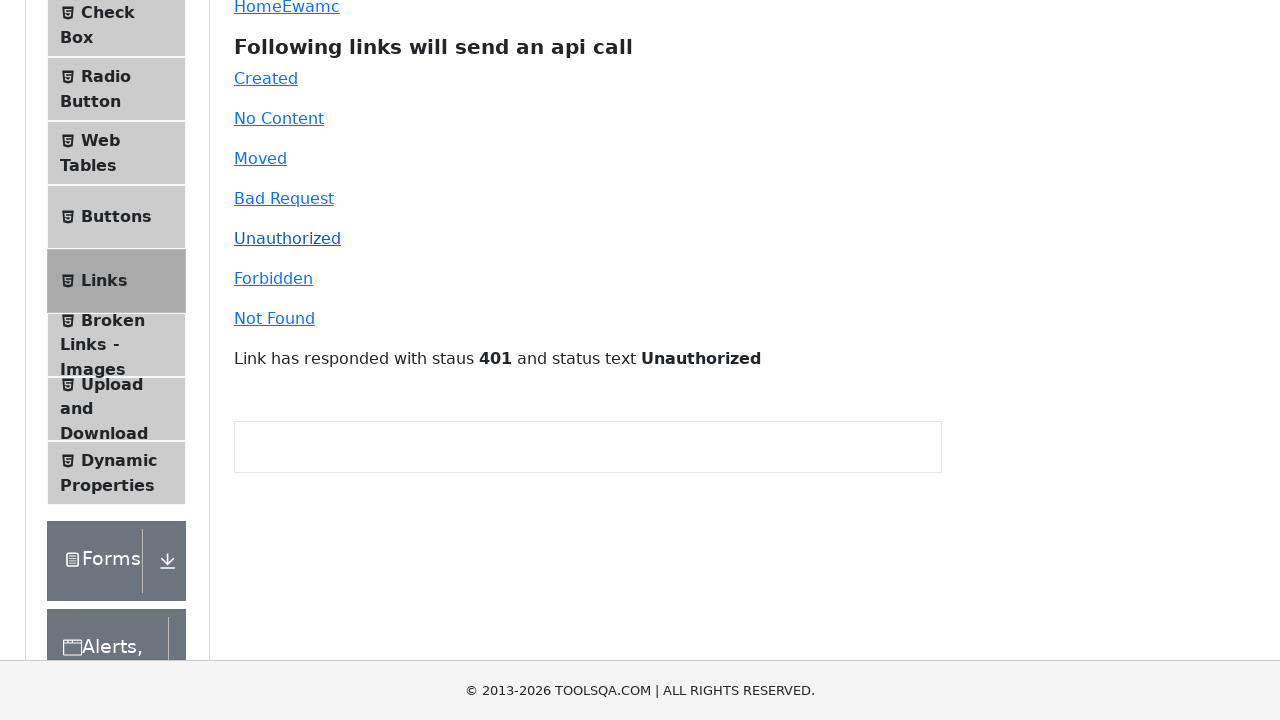

Retrieved link response text: Link has responded with staus 401 and status text Unauthorized
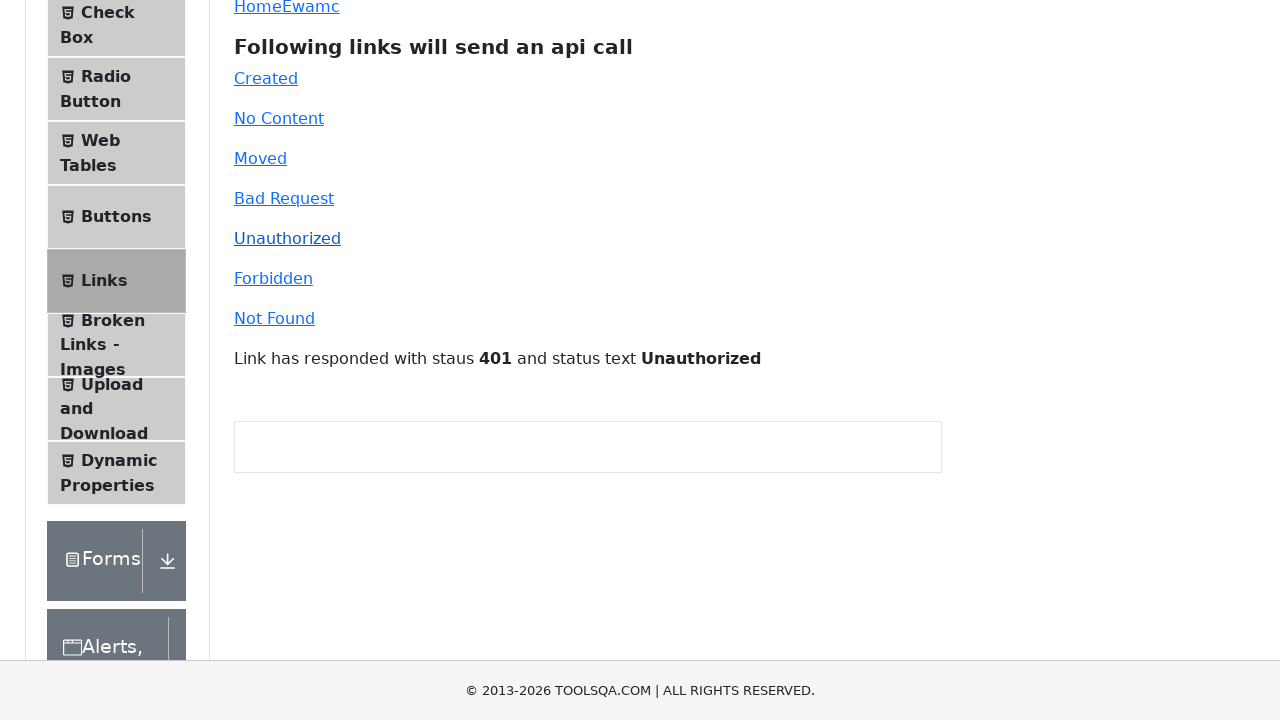

Clicked on link with XPath //a[@id='forbidden'] at (273, 278) on //a[@id='forbidden']
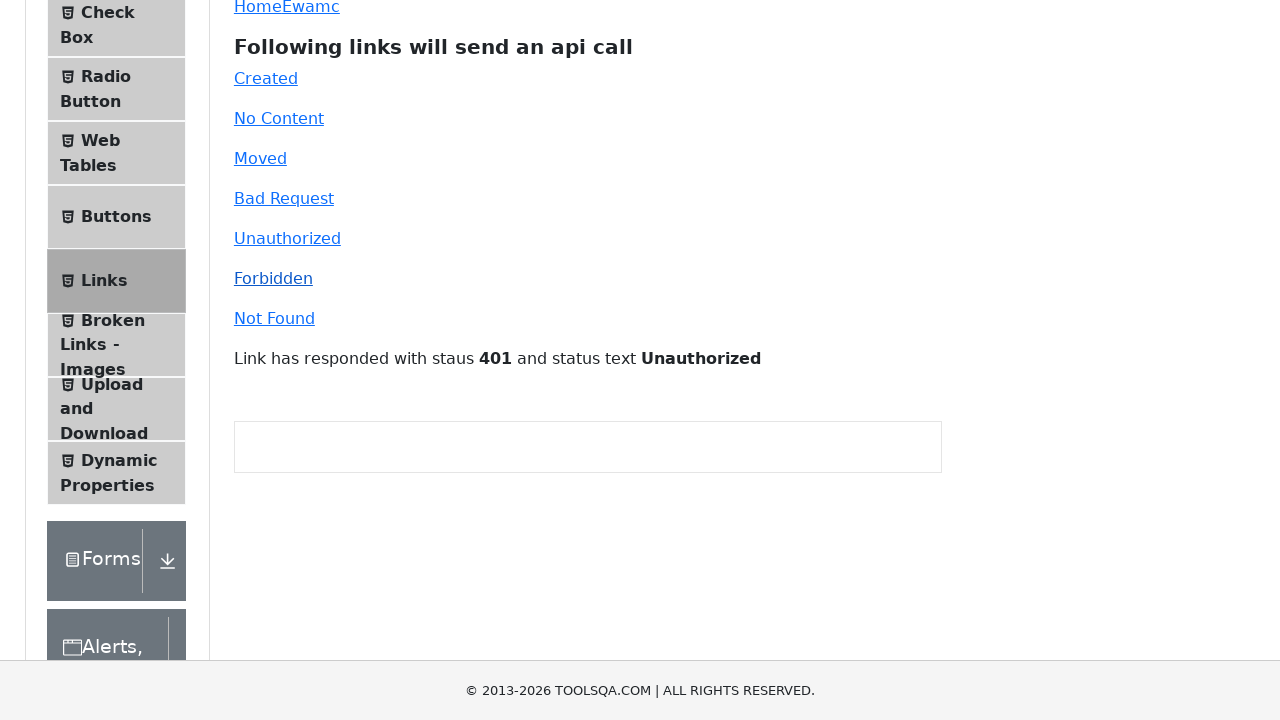

Link response element became visible
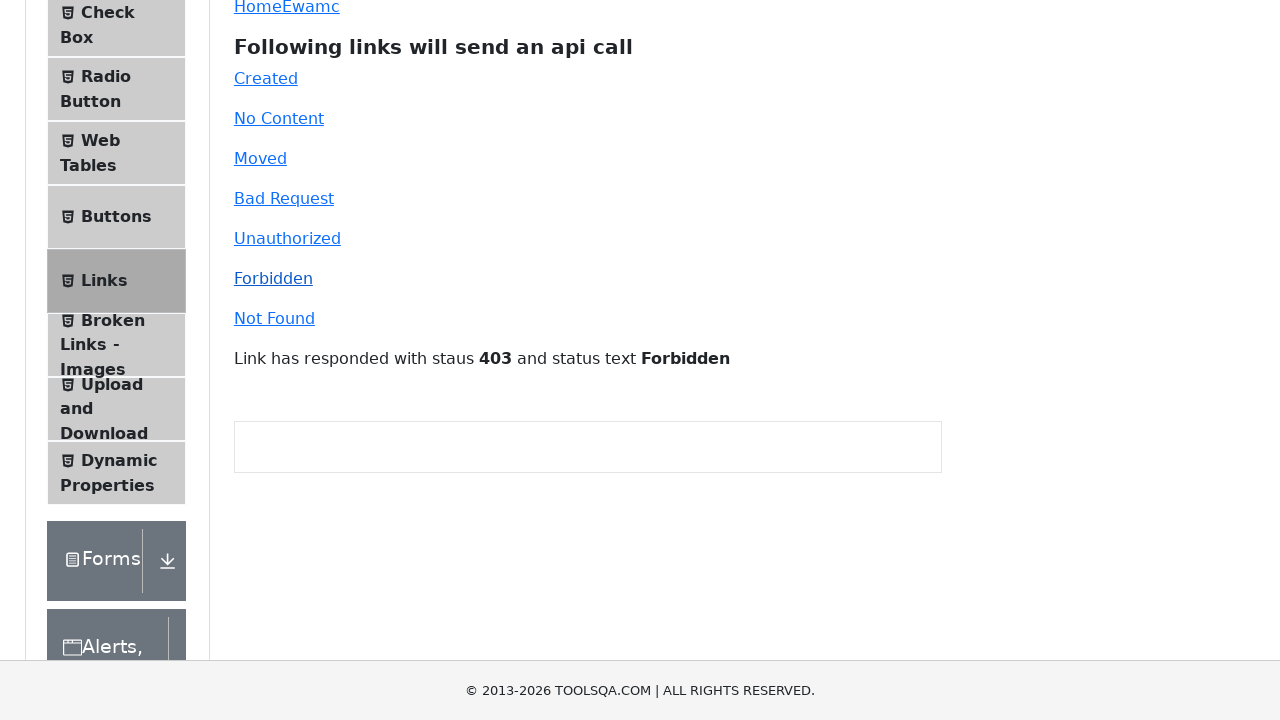

Retrieved link response text: Link has responded with staus 403 and status text Forbidden
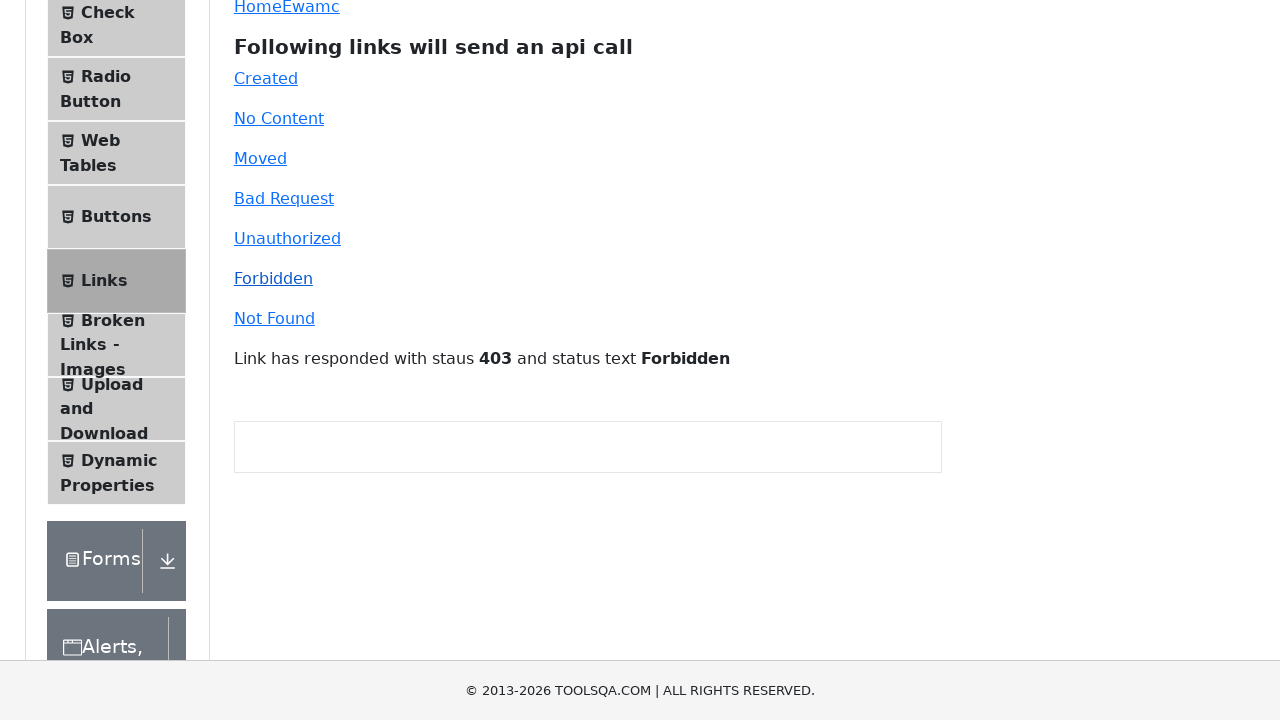

Clicked on link with XPath //a[@id='invalid-url'] at (274, 318) on //a[@id='invalid-url']
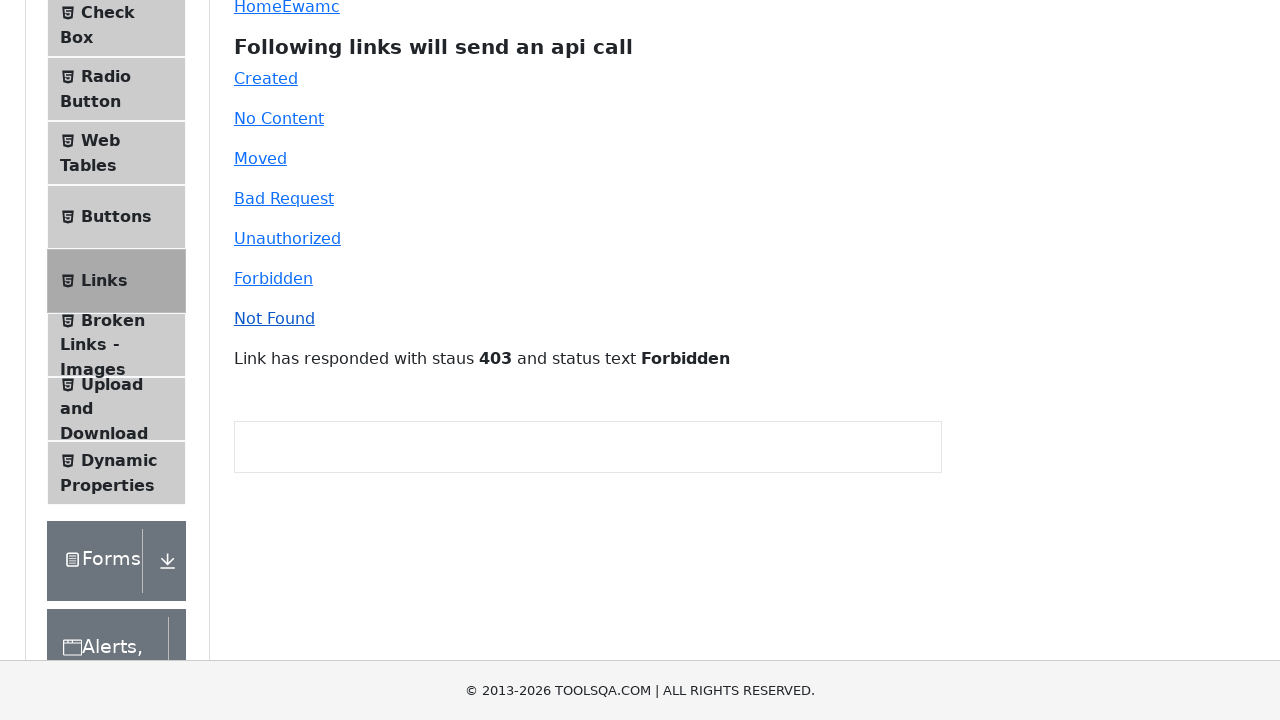

Link response element became visible
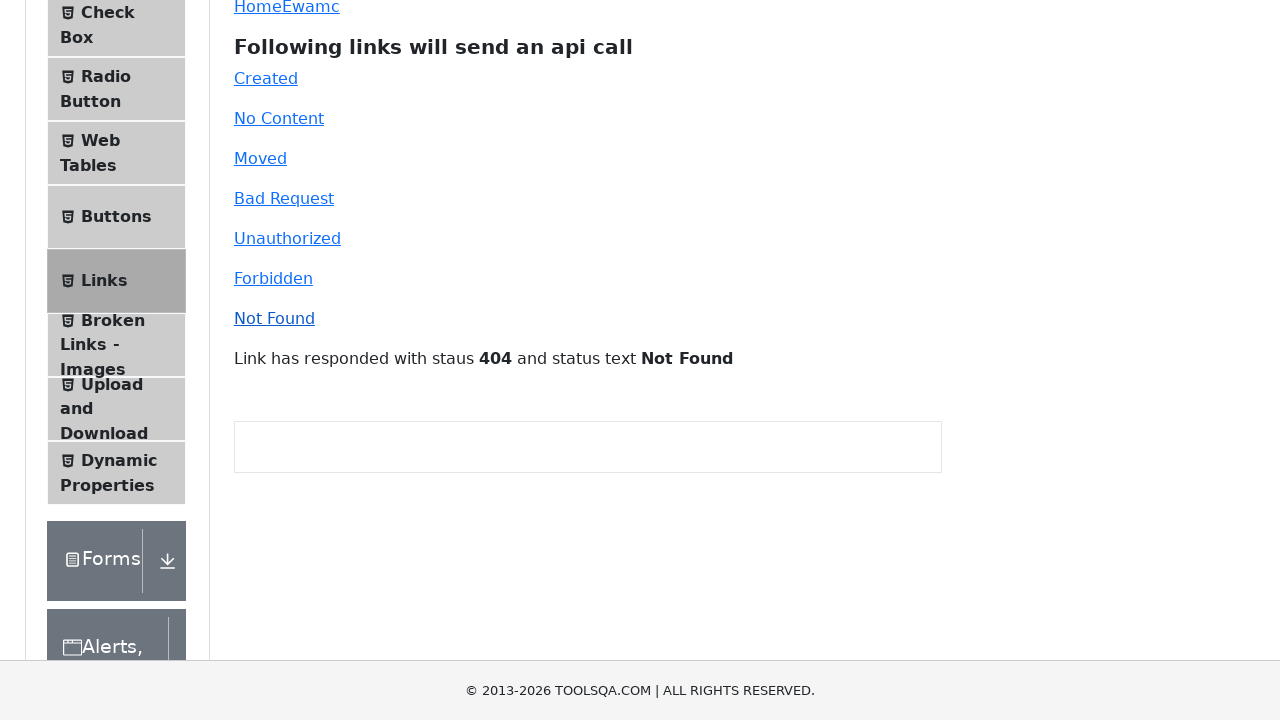

Retrieved link response text: Link has responded with staus 404 and status text Not Found
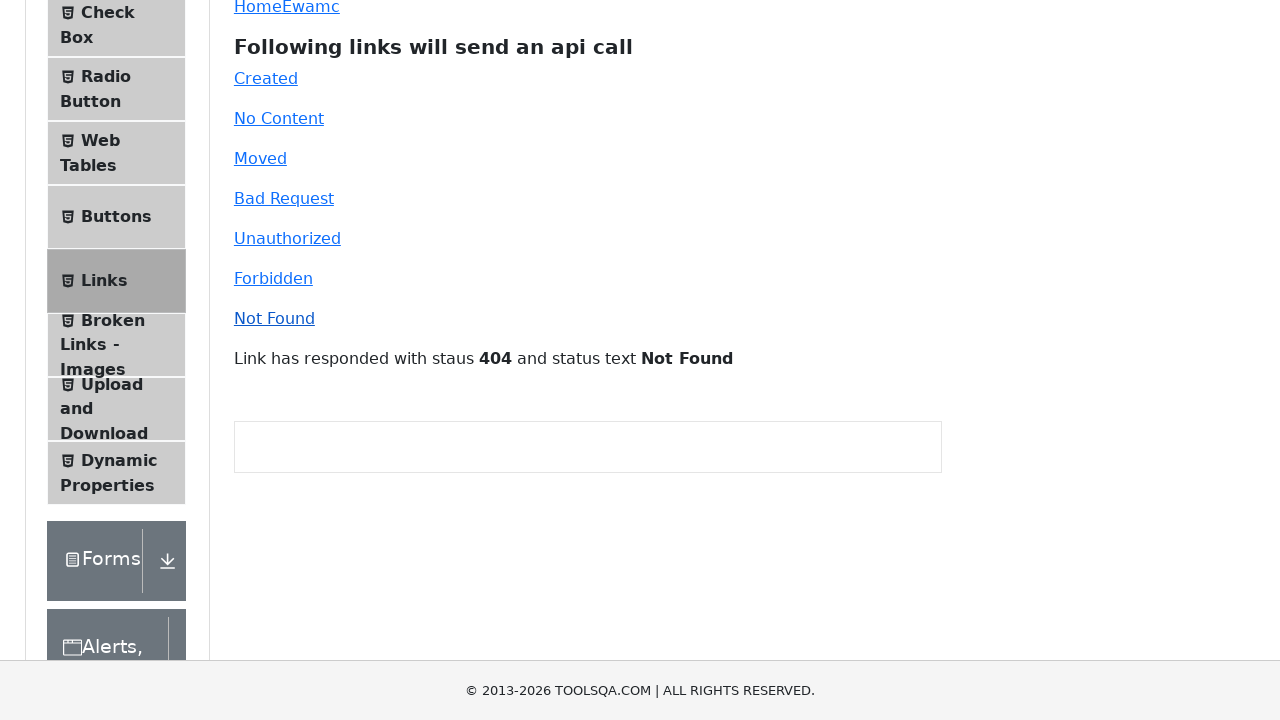

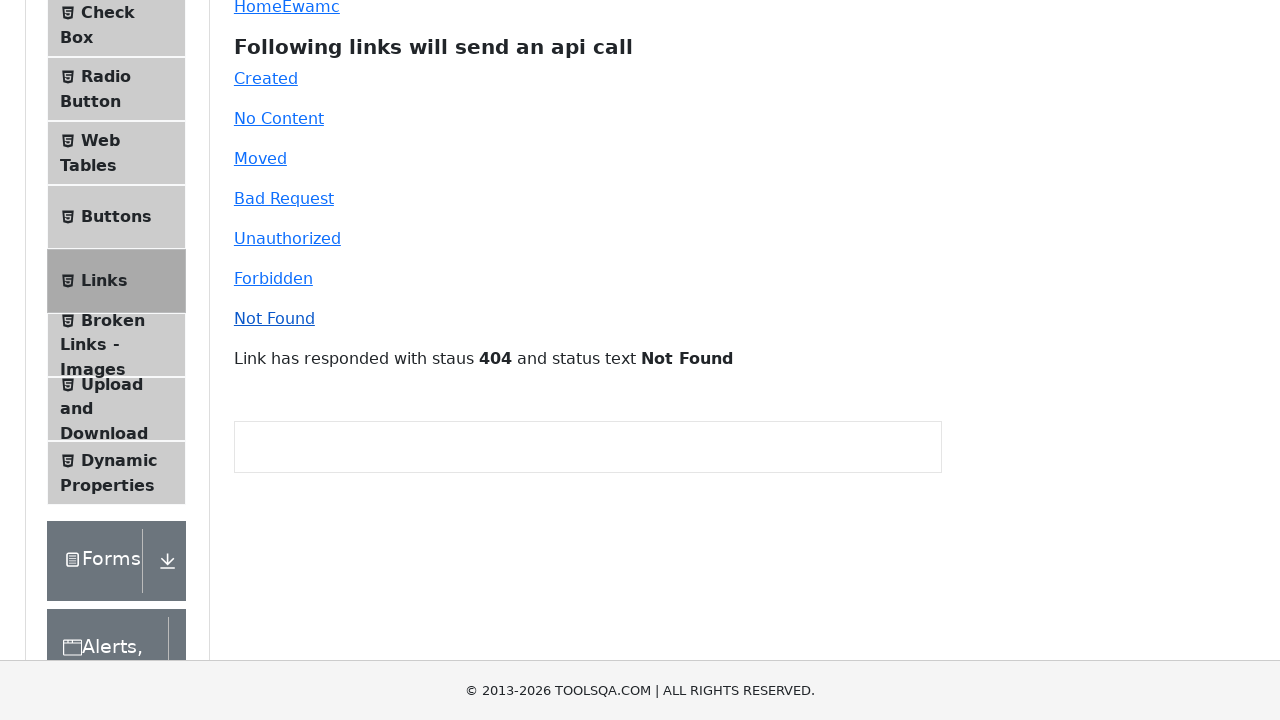